Tests dynamic loading functionality by clicking a Start button and waiting for "Hello World" text to appear after loading completes

Starting URL: https://the-internet.herokuapp.com/dynamic_loading/2

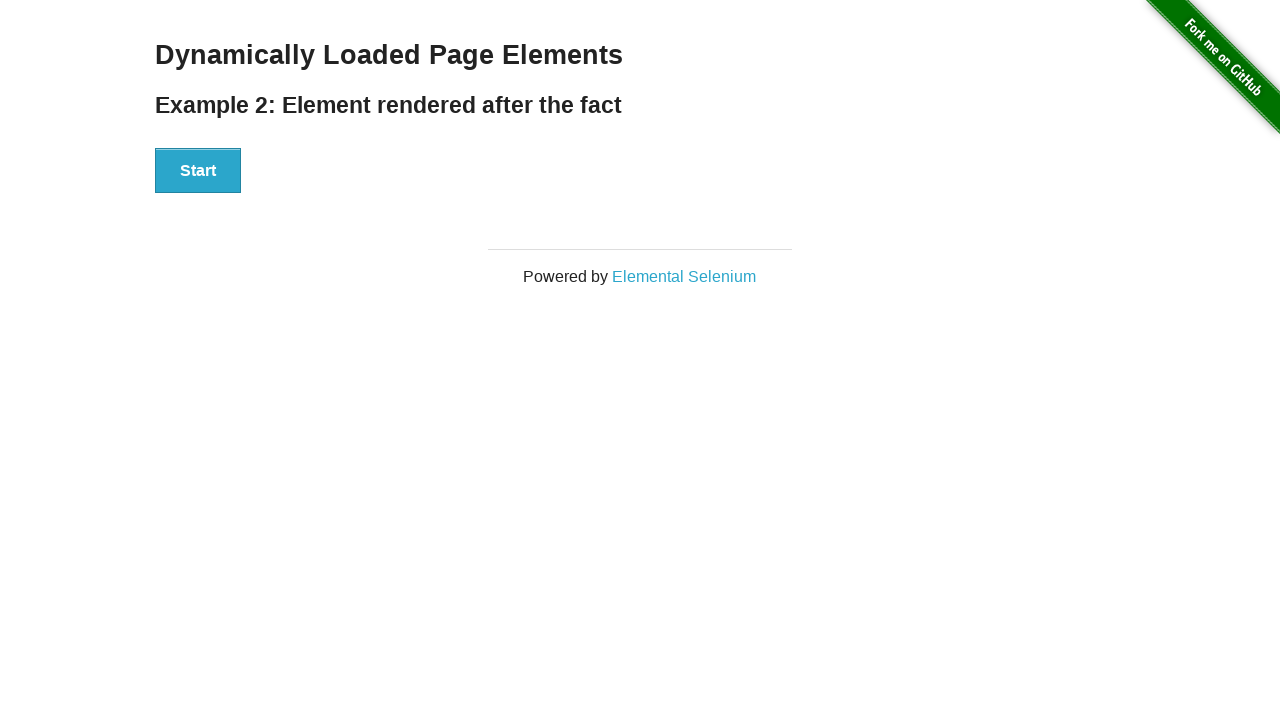

Navigated to dynamic loading page
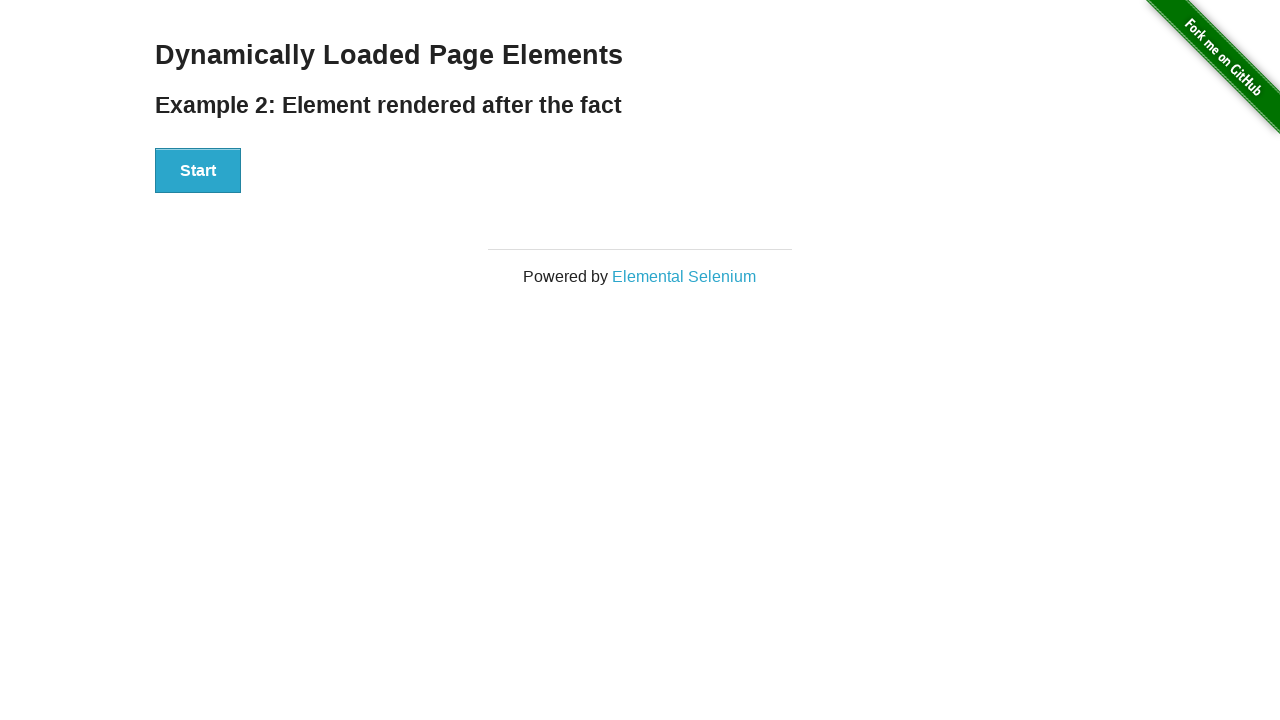

Clicked Start button to trigger dynamic loading at (198, 171) on div#start button
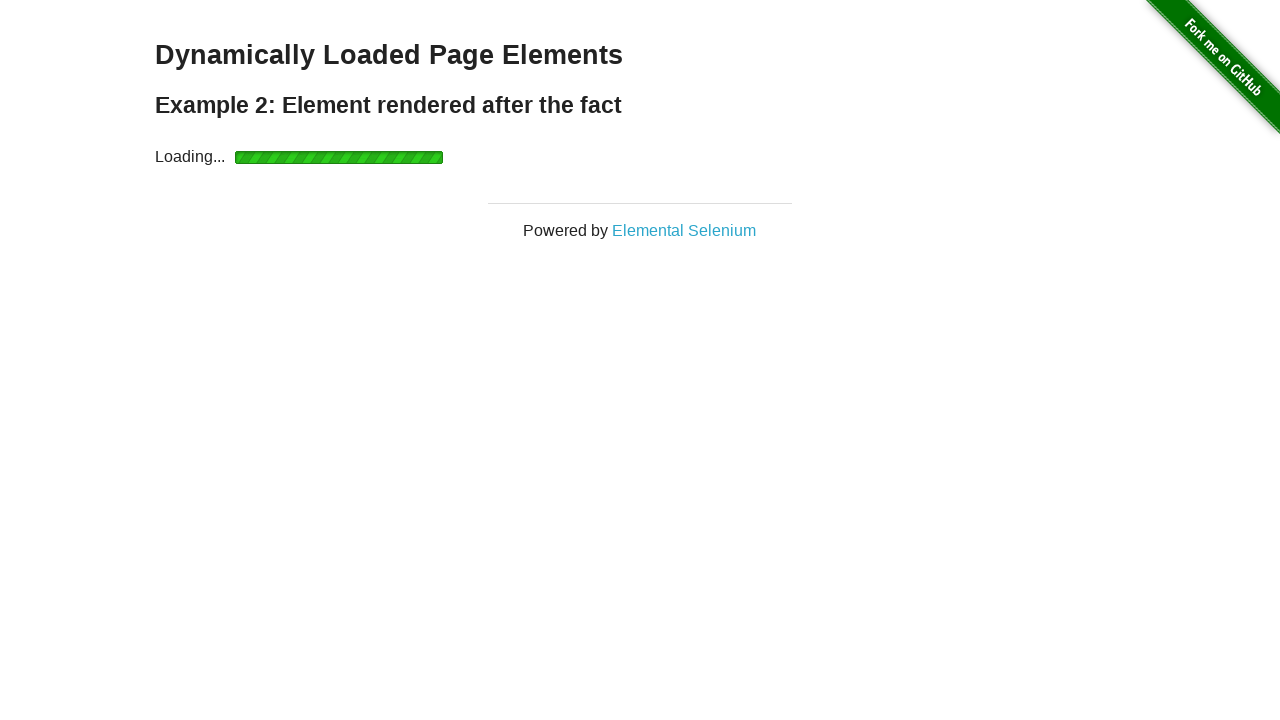

Waited for Hello World text to appear after loading completes
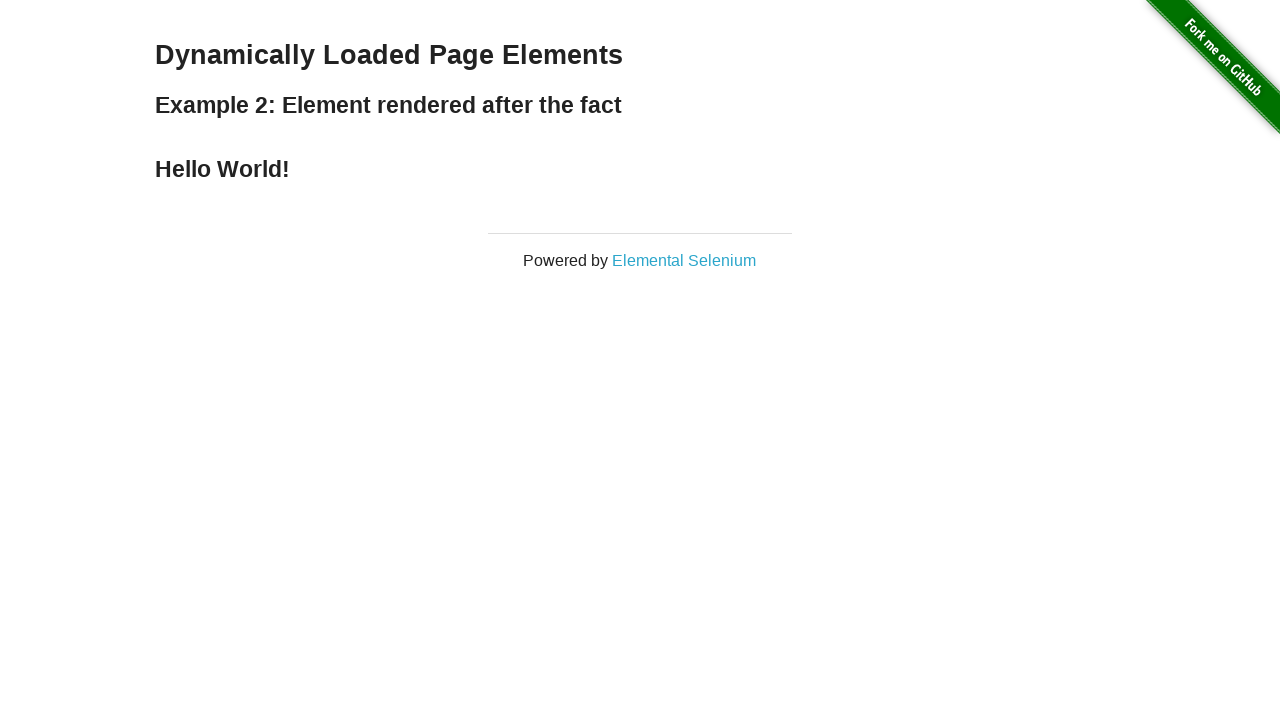

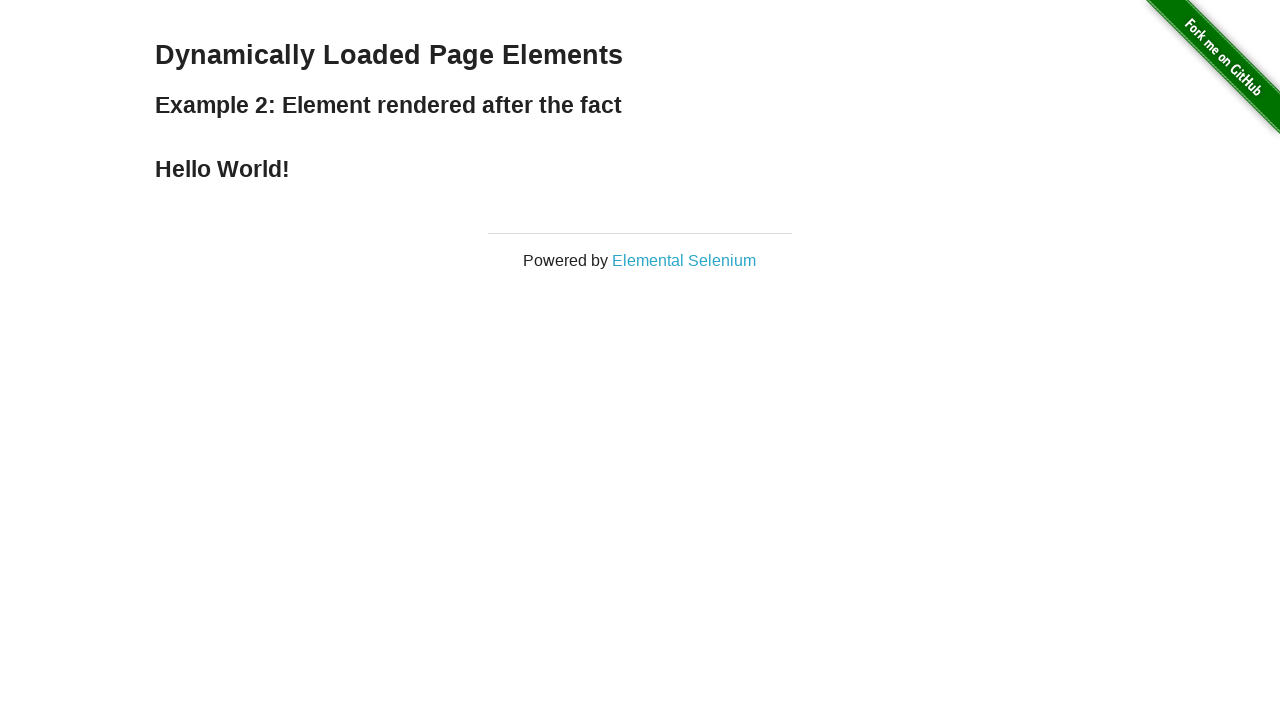